Navigates to MakeMyTrip website homepage

Starting URL: https://www.makemytrip.com/

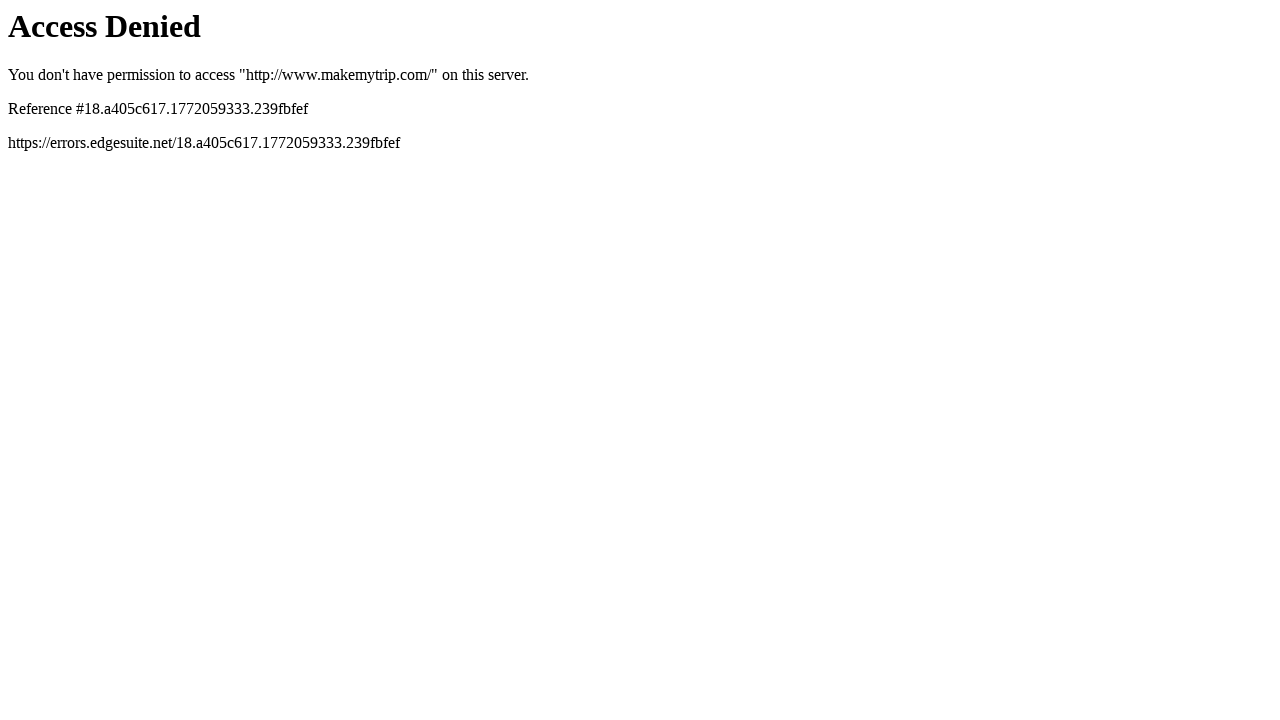

Navigated to MakeMyTrip website homepage
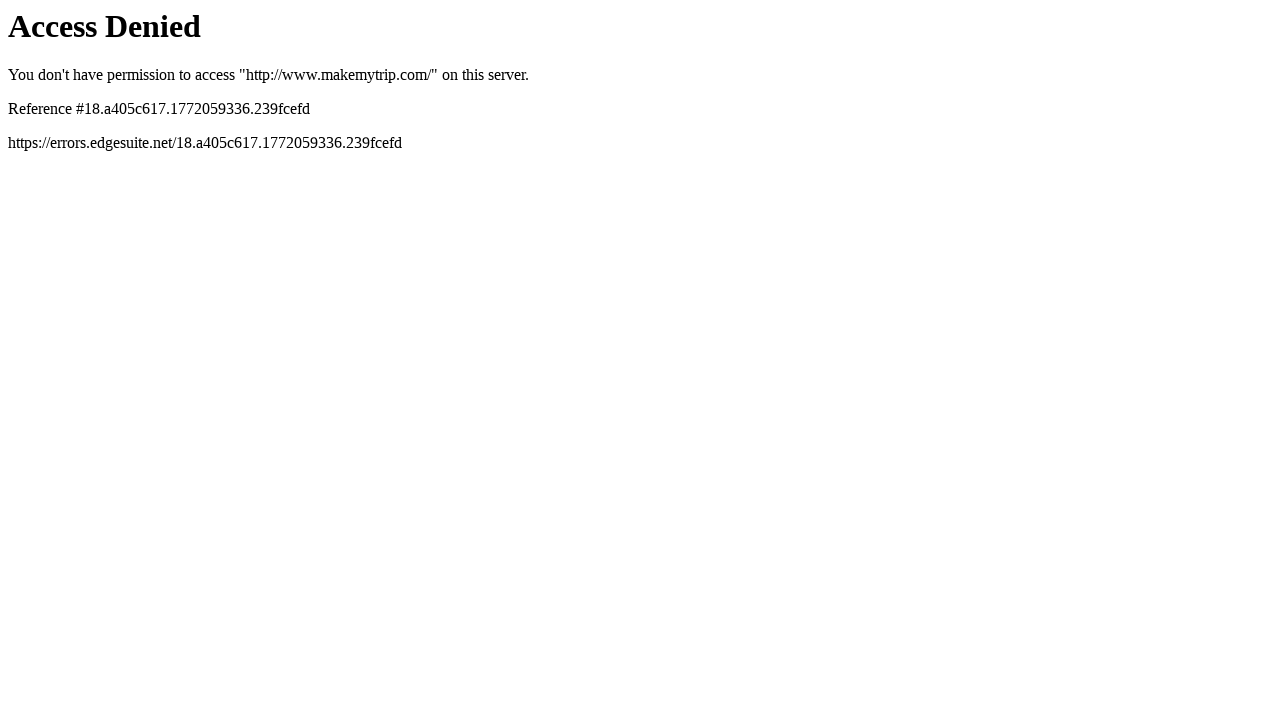

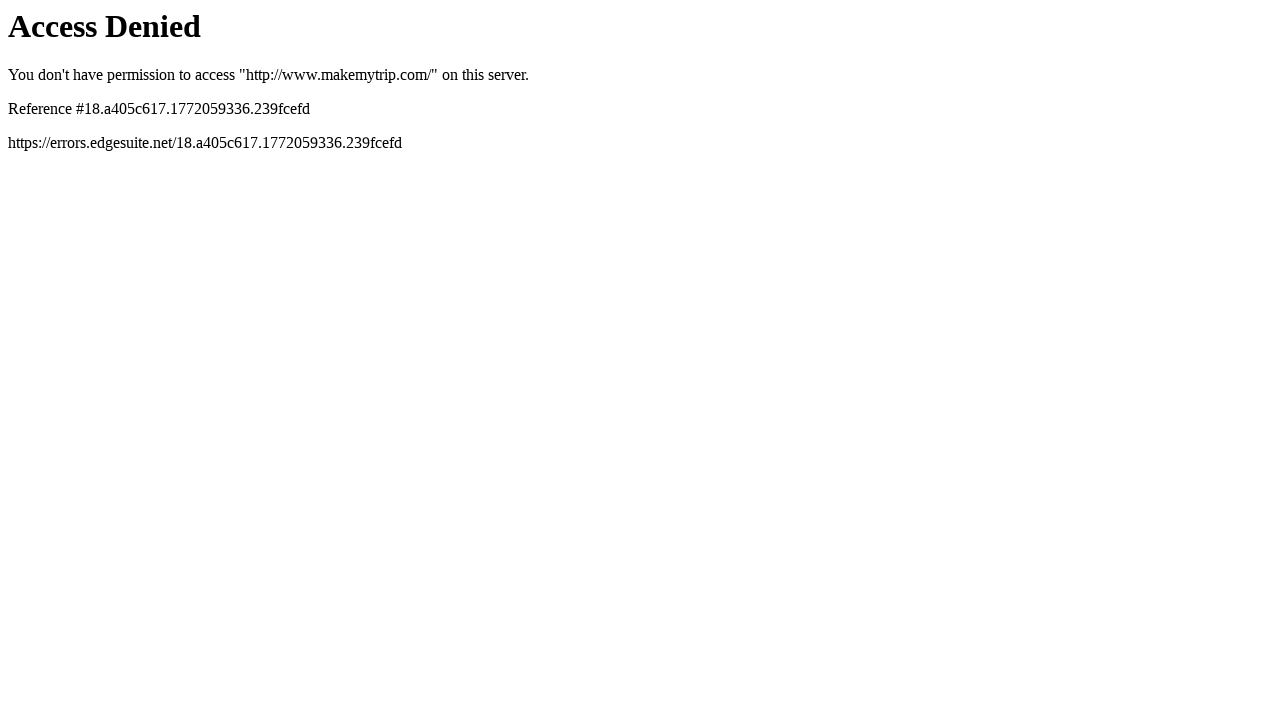